Tests the Erail.in train search functionality by entering source and destination stations, disabling date filtering, and verifying train results are displayed

Starting URL: https://erail.in/

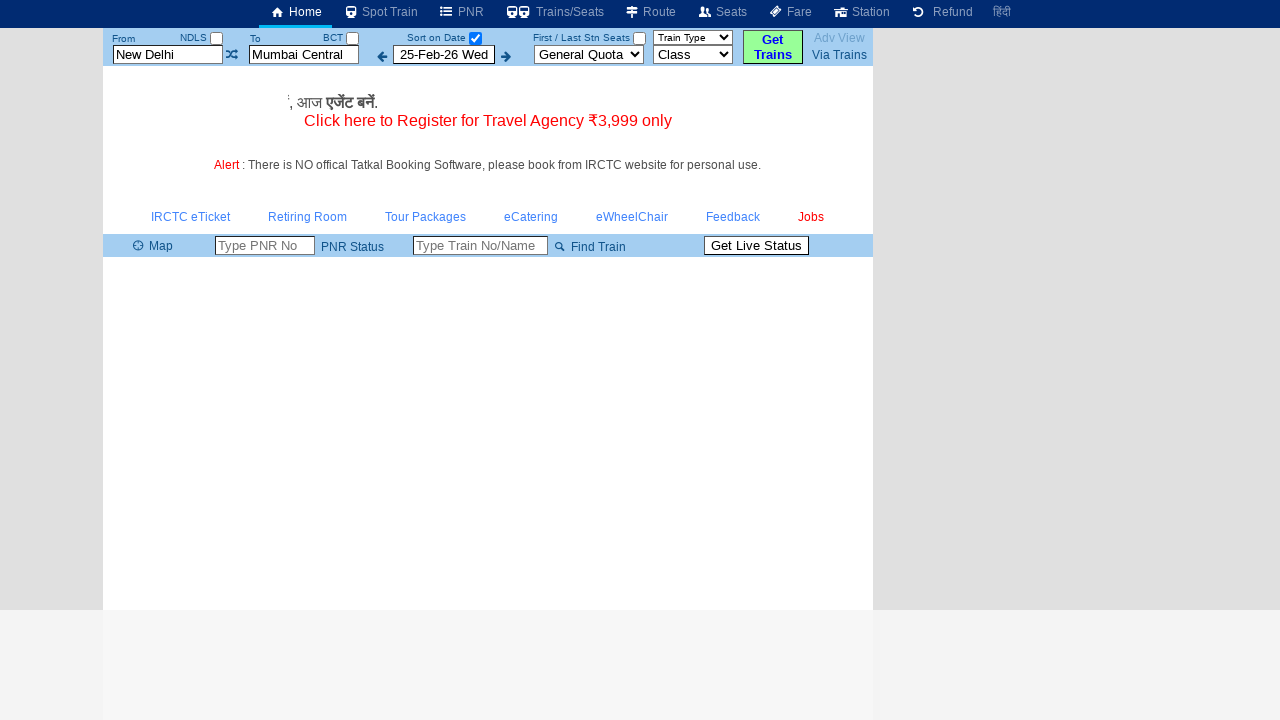

Cleared the source station field on #txtStationFrom
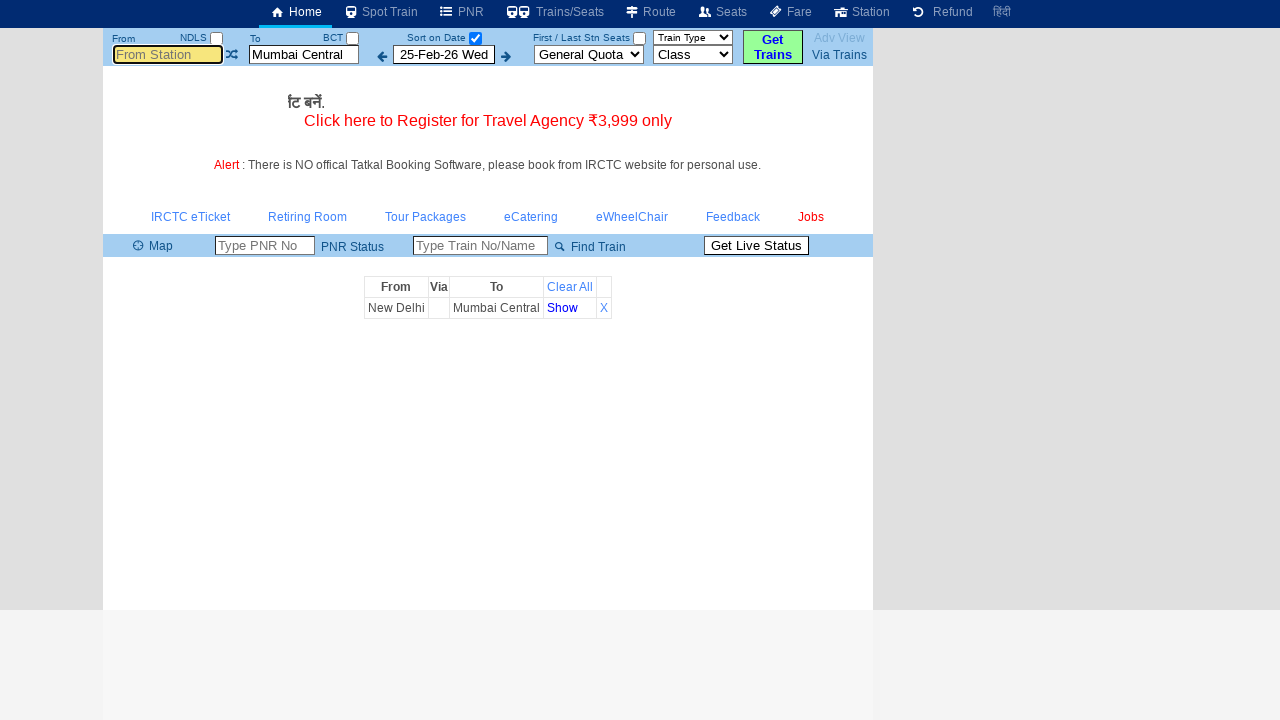

Filled source station field with 'MAS' on #txtStationFrom
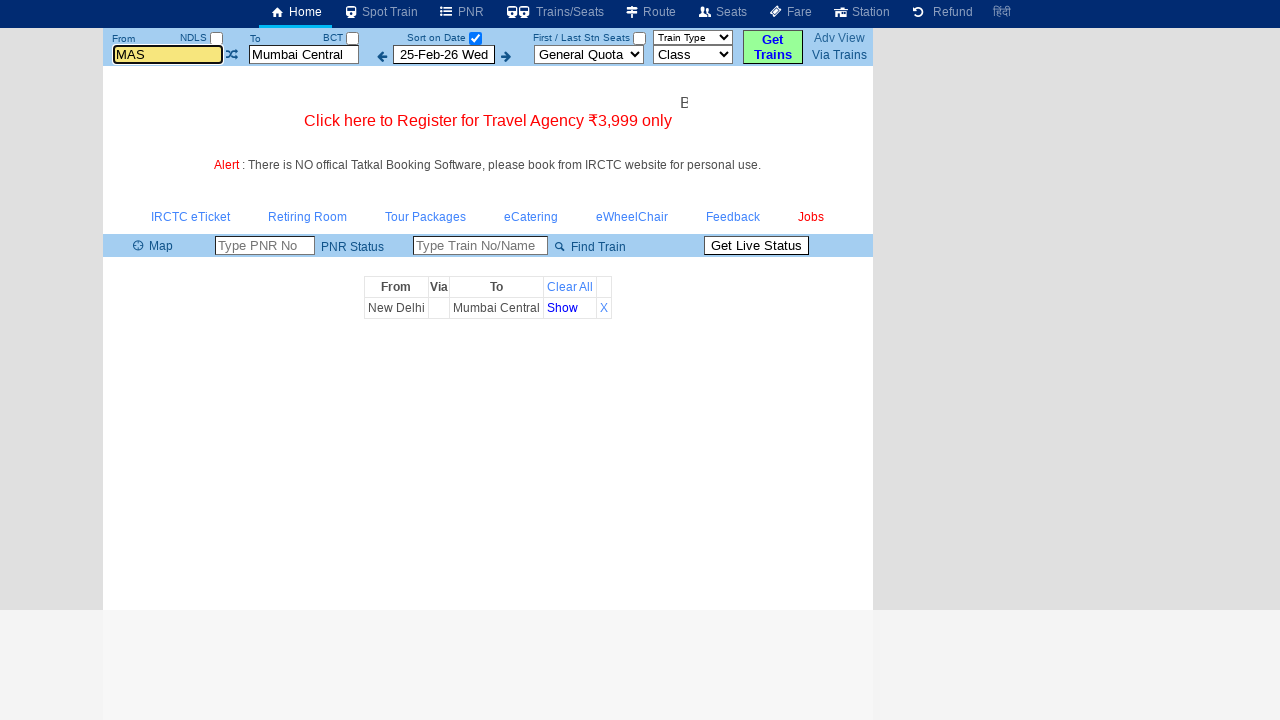

Waited 2 seconds for source station selection
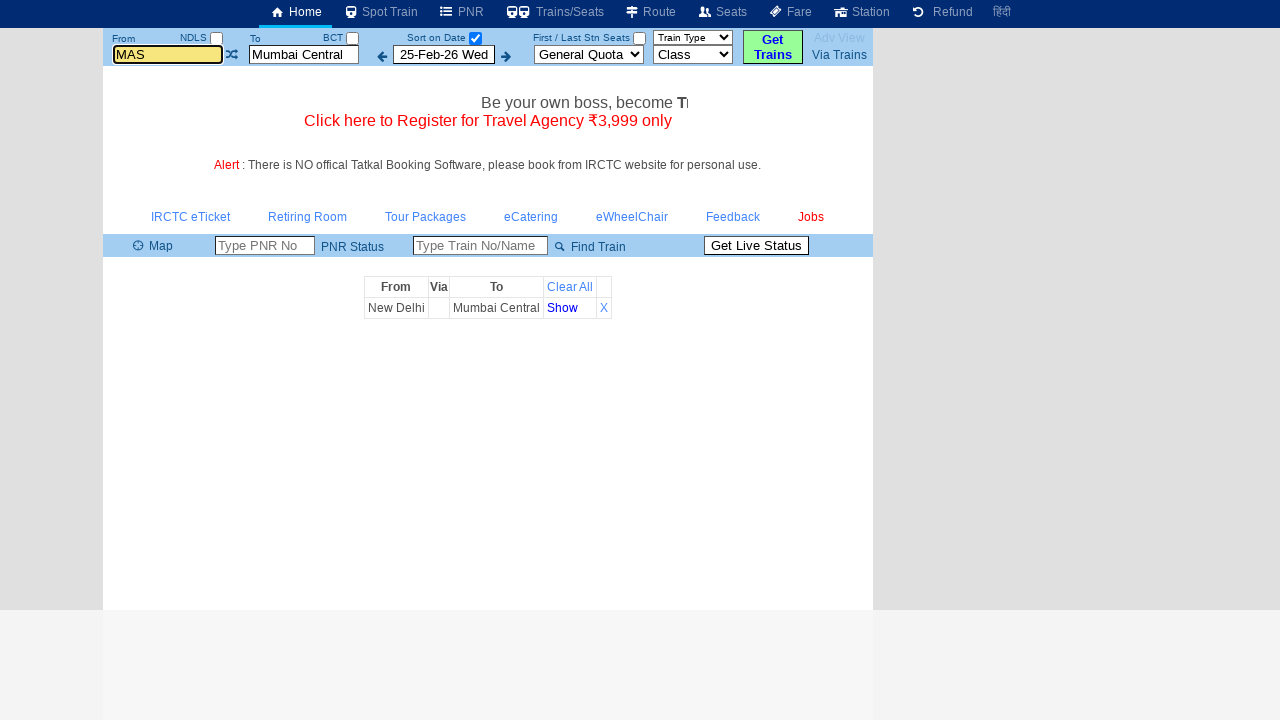

Pressed Enter to confirm source station selection on #txtStationFrom
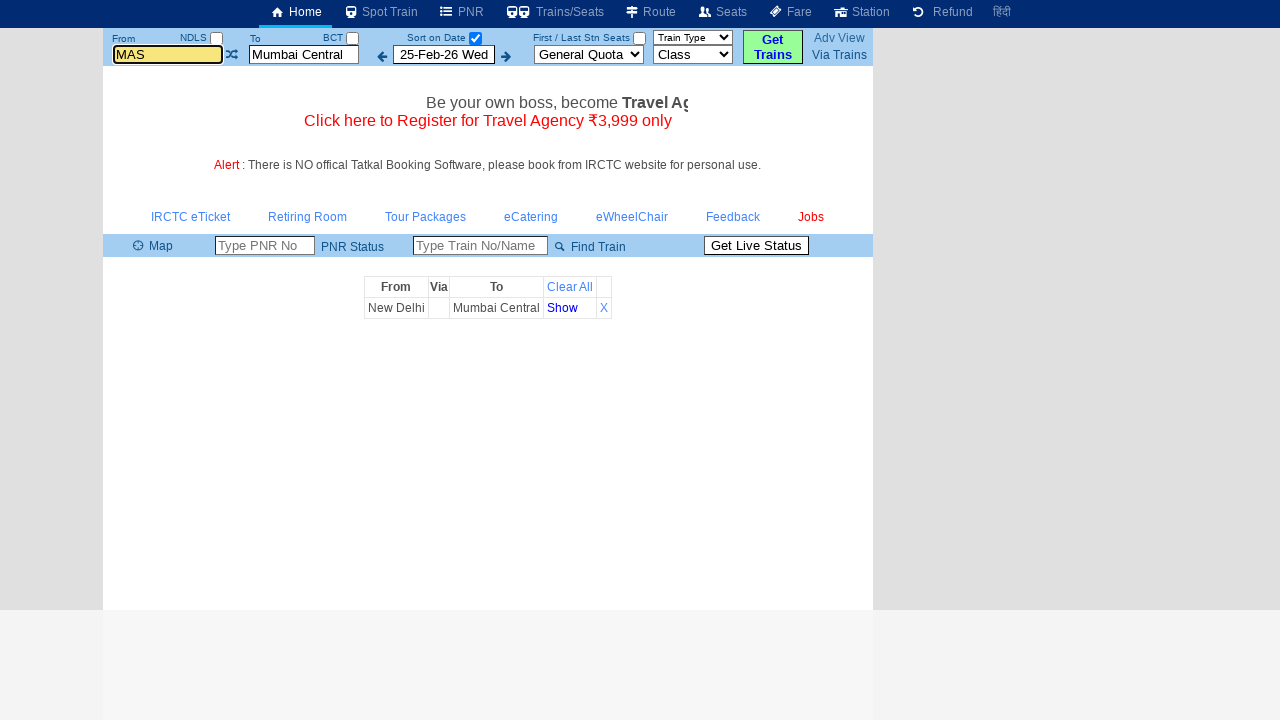

Cleared the destination station field on #txtStationTo
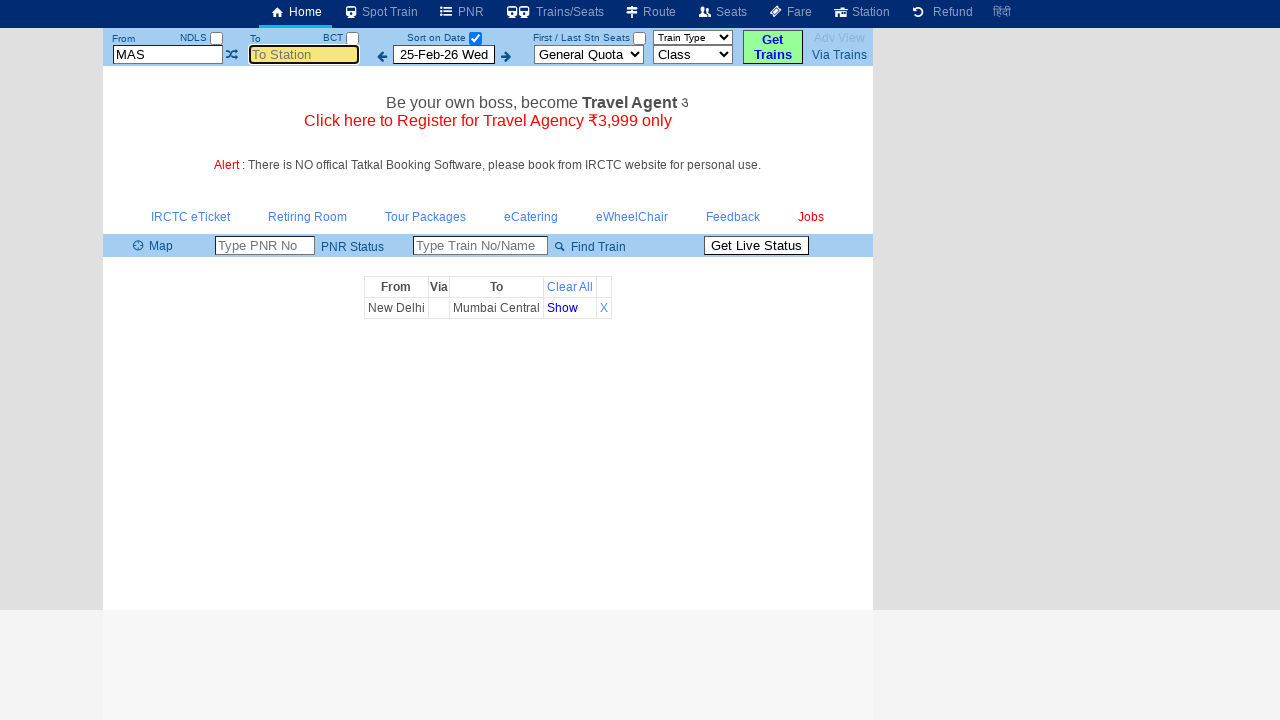

Filled destination station field with 'CBE' on #txtStationTo
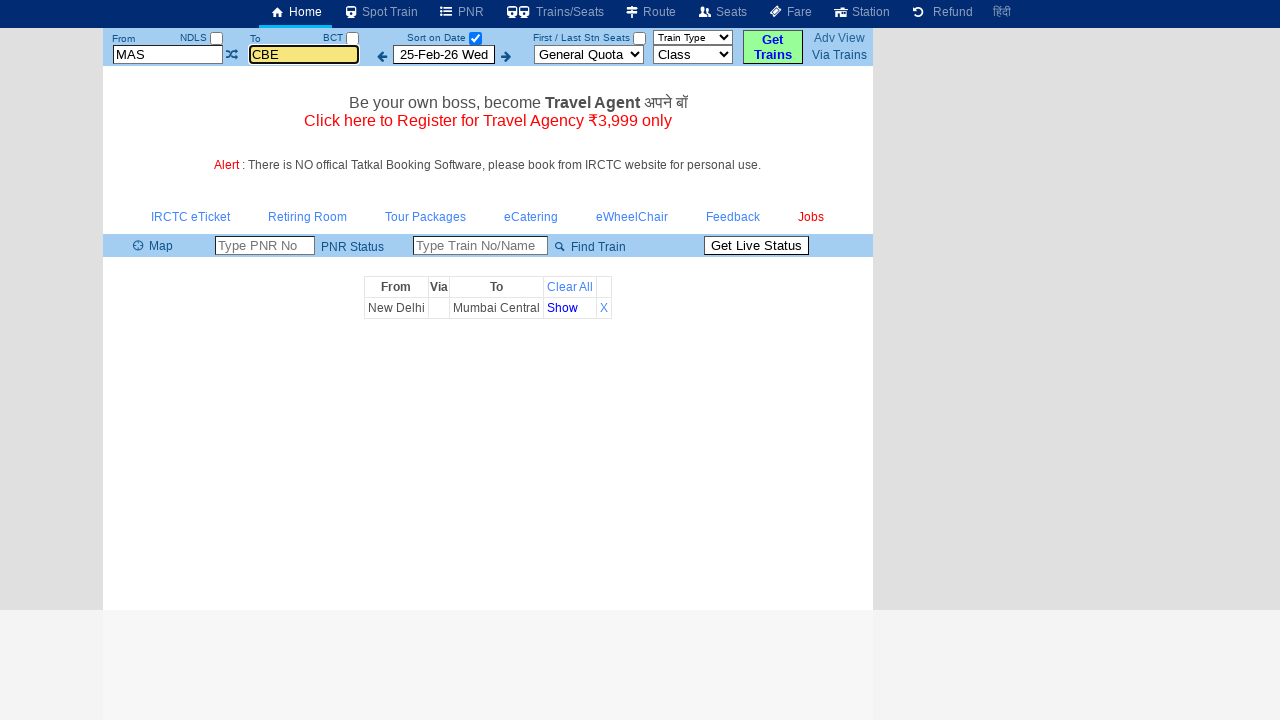

Waited 2 seconds for destination station selection
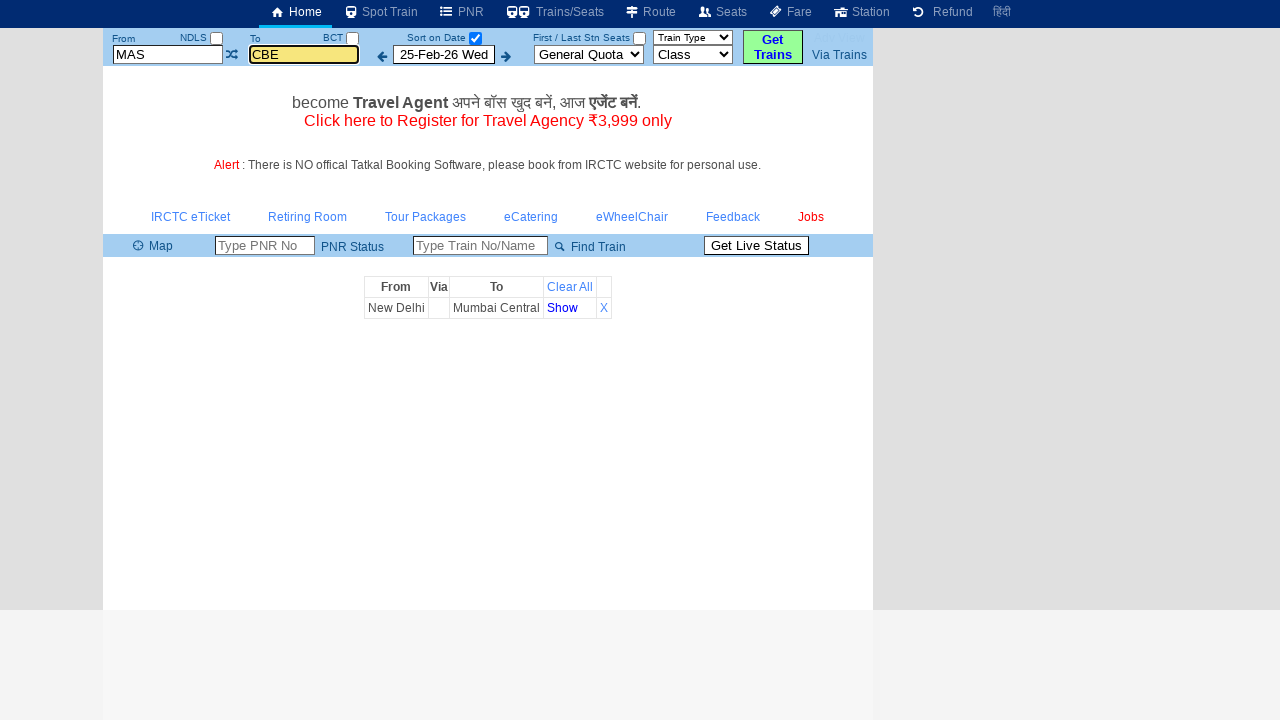

Pressed Enter to confirm destination station selection on #txtStationTo
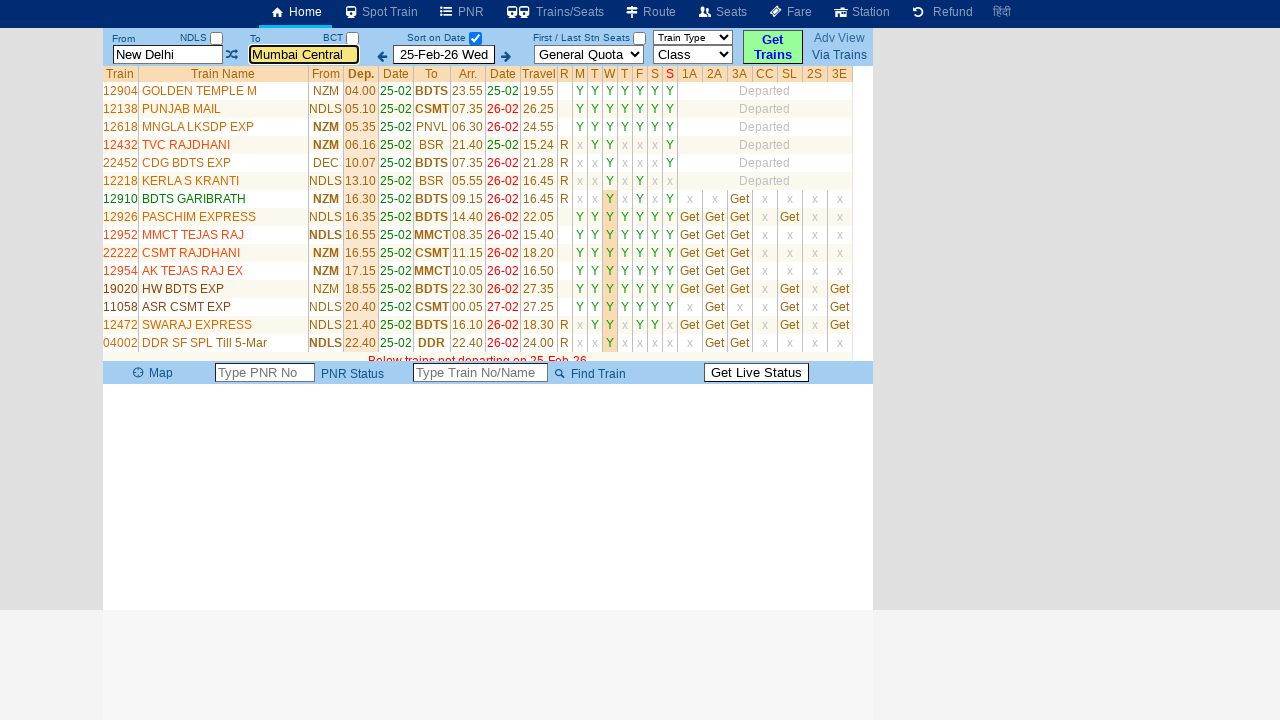

Unchecked the date filter checkbox to disable date filtering at (475, 38) on xpath=//td[@id='tdDateOnly']/input[@type='checkbox']
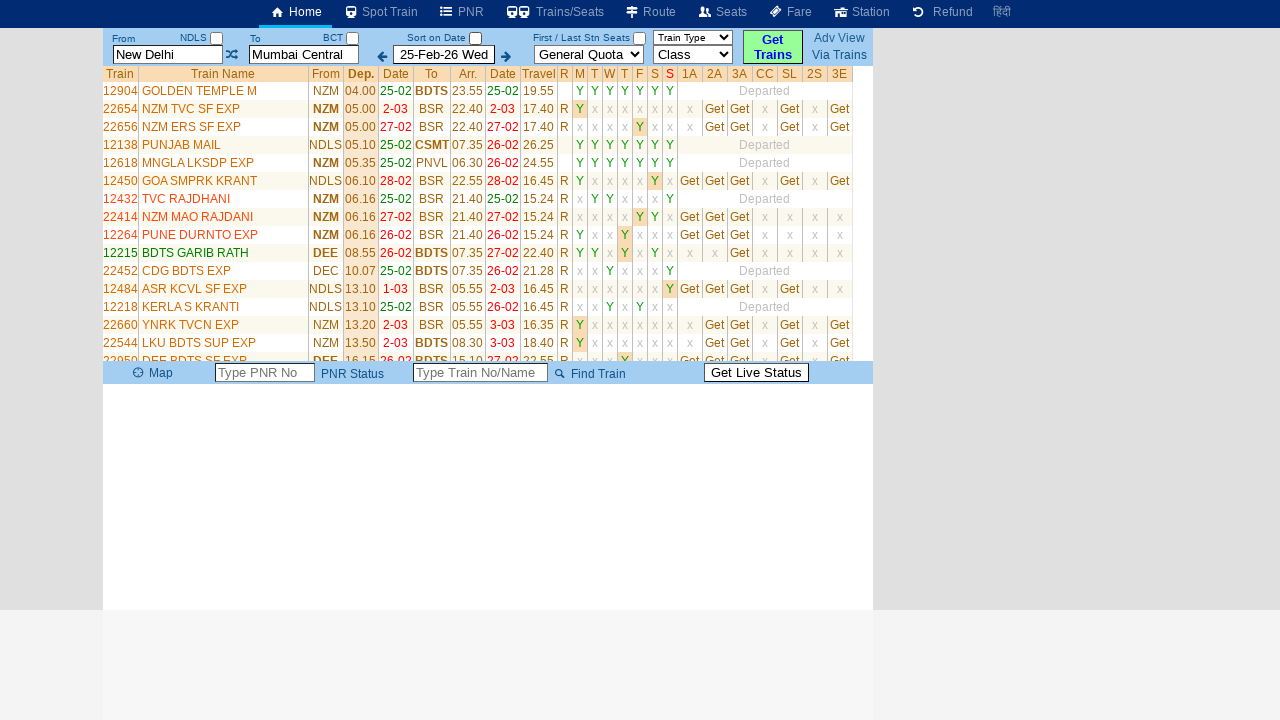

Waited 5 seconds for train list to load
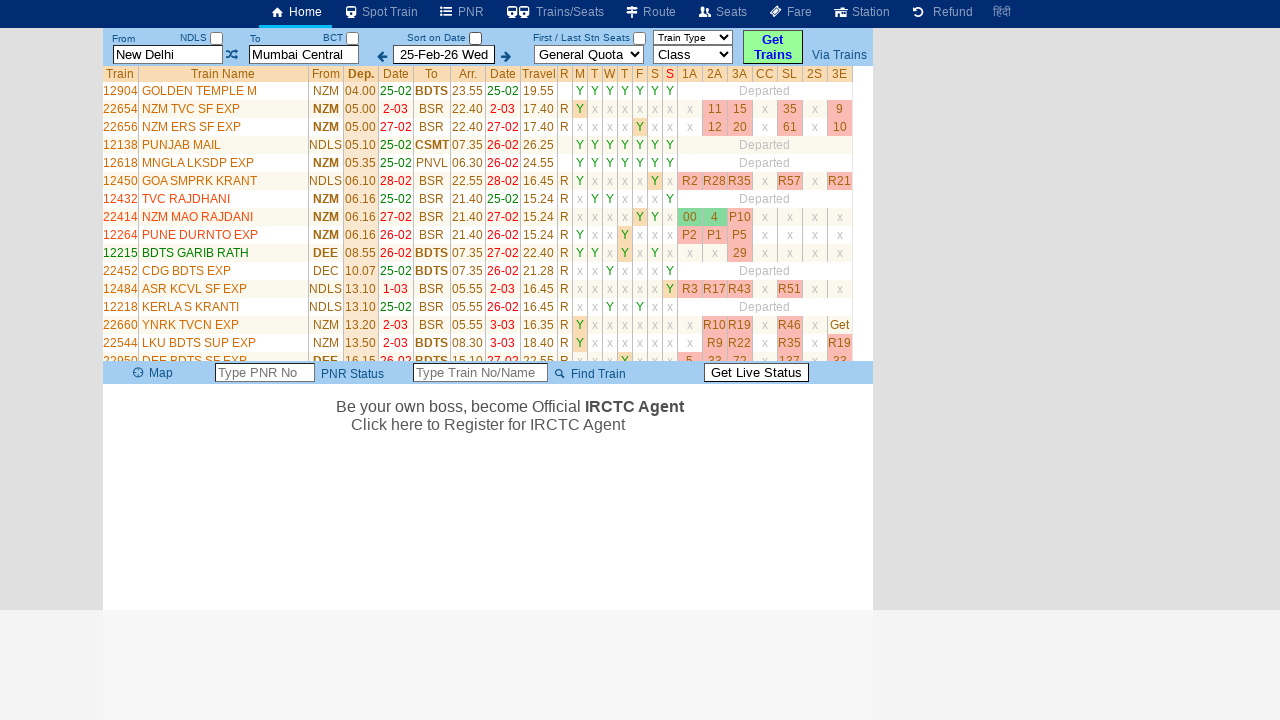

Train list table selector became available
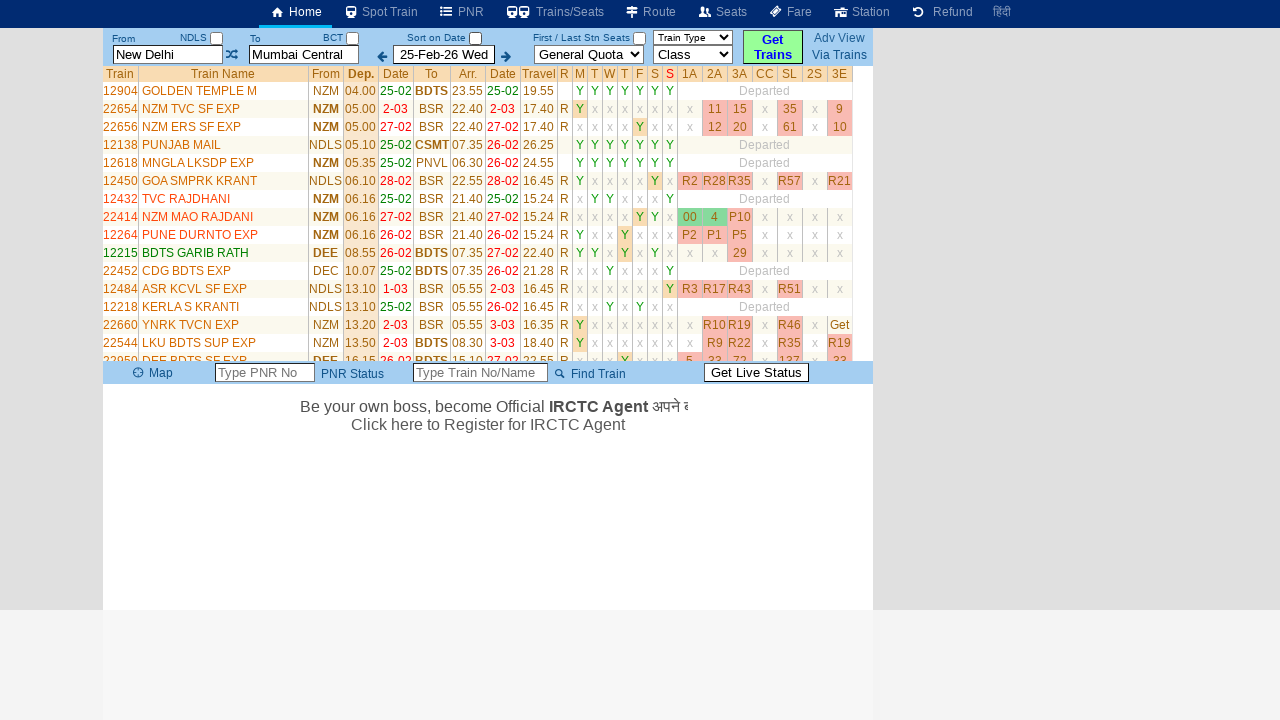

Retrieved all train name elements from search results
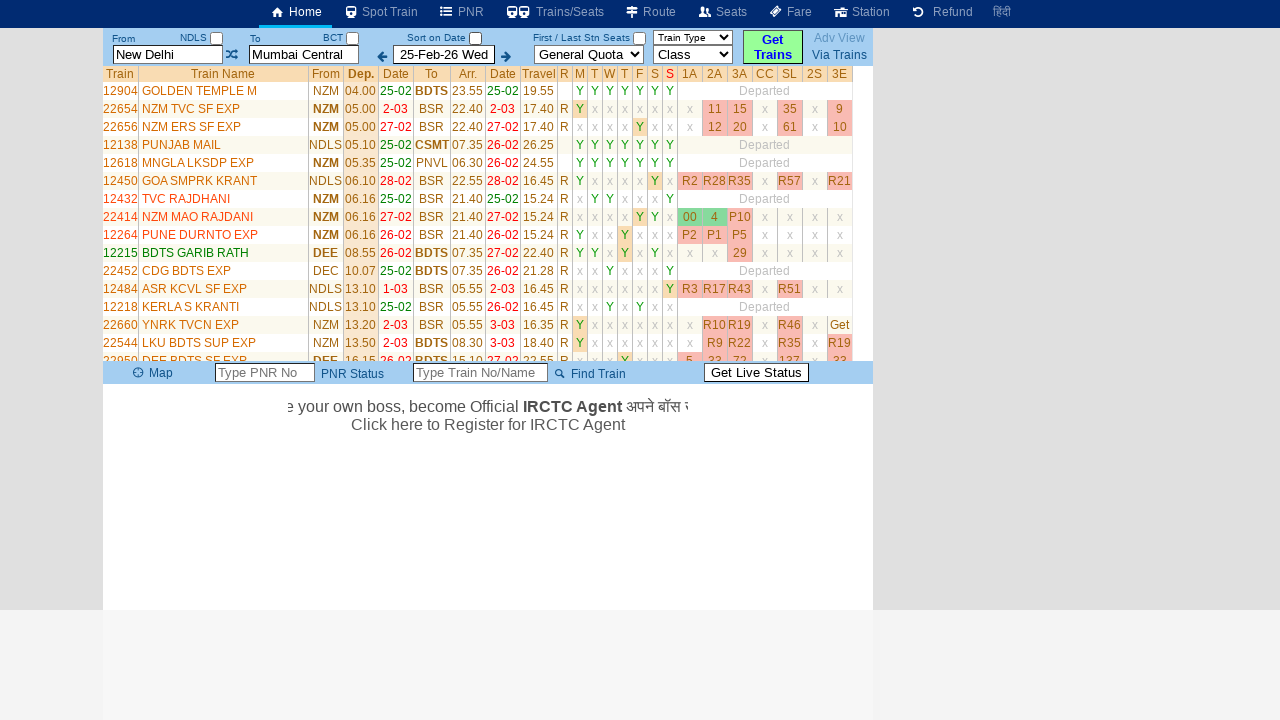

Verified that 34 trains are displayed in search results
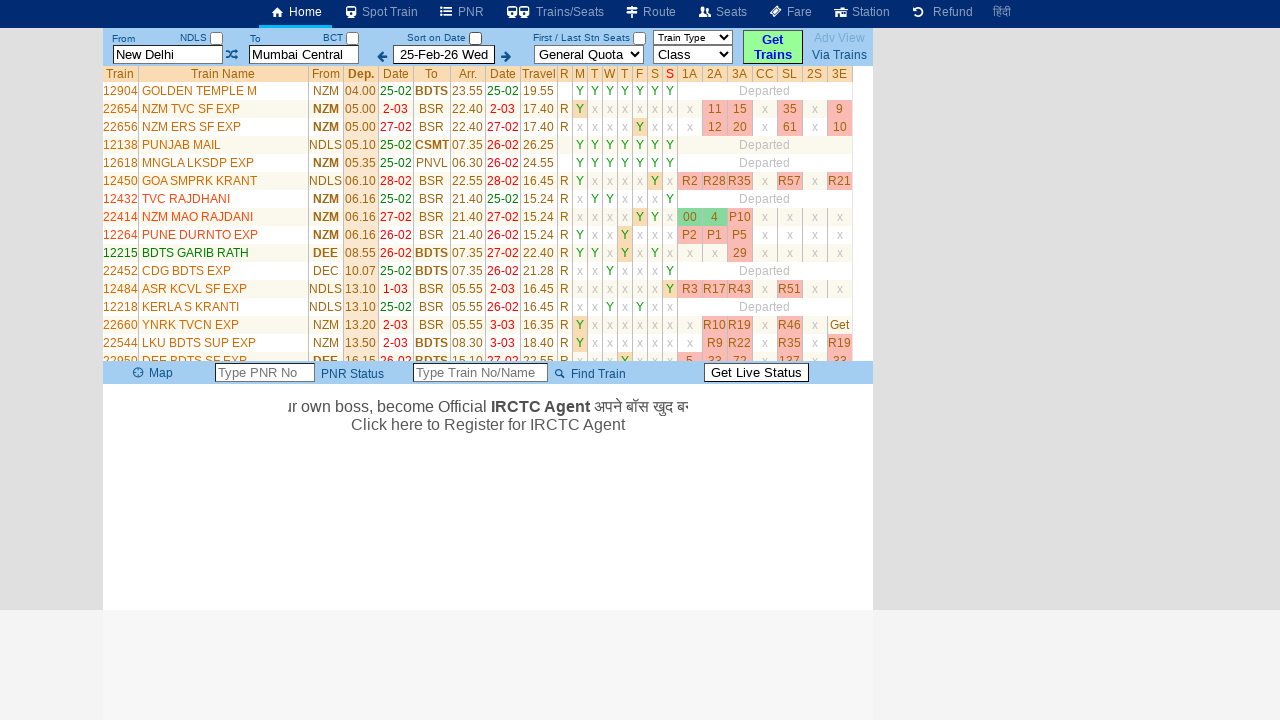

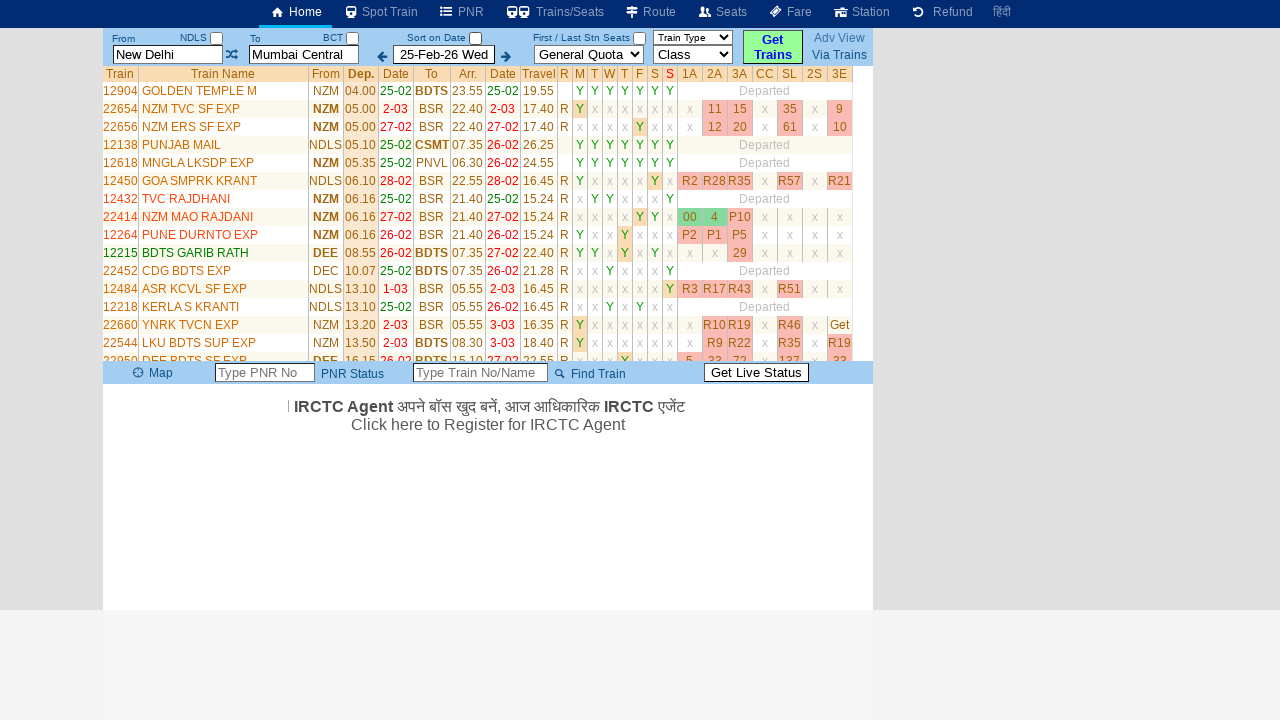